Tests drag and drop functionality on jQuery UI demo page by dragging a source element onto a target droppable area

Starting URL: https://jqueryui.com/resources/demos/droppable/default.html

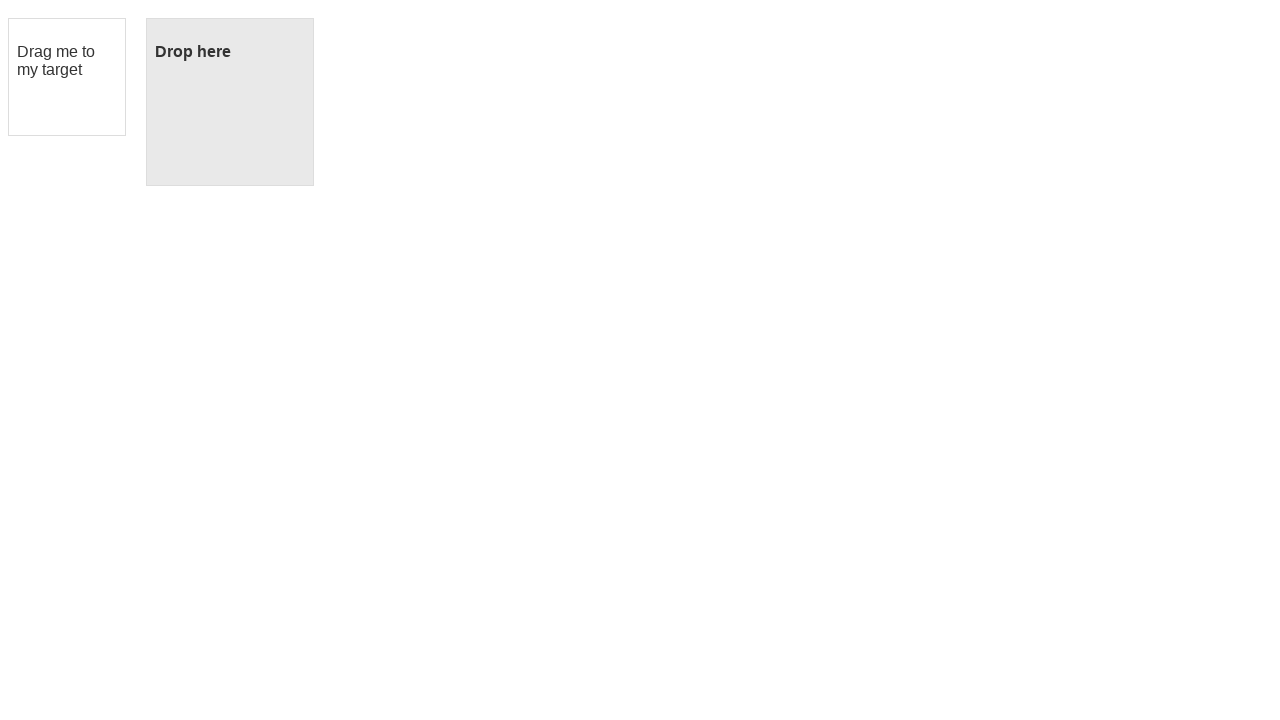

Navigated to jQuery UI droppable demo page
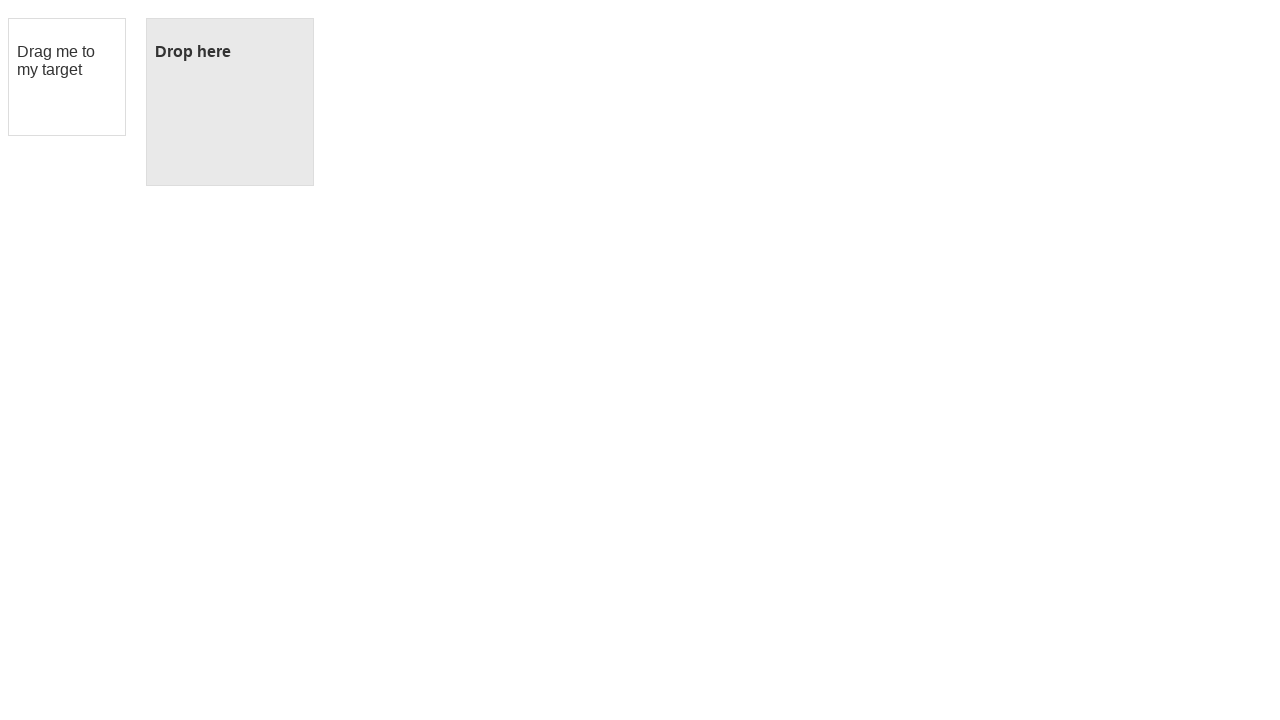

Located draggable source element
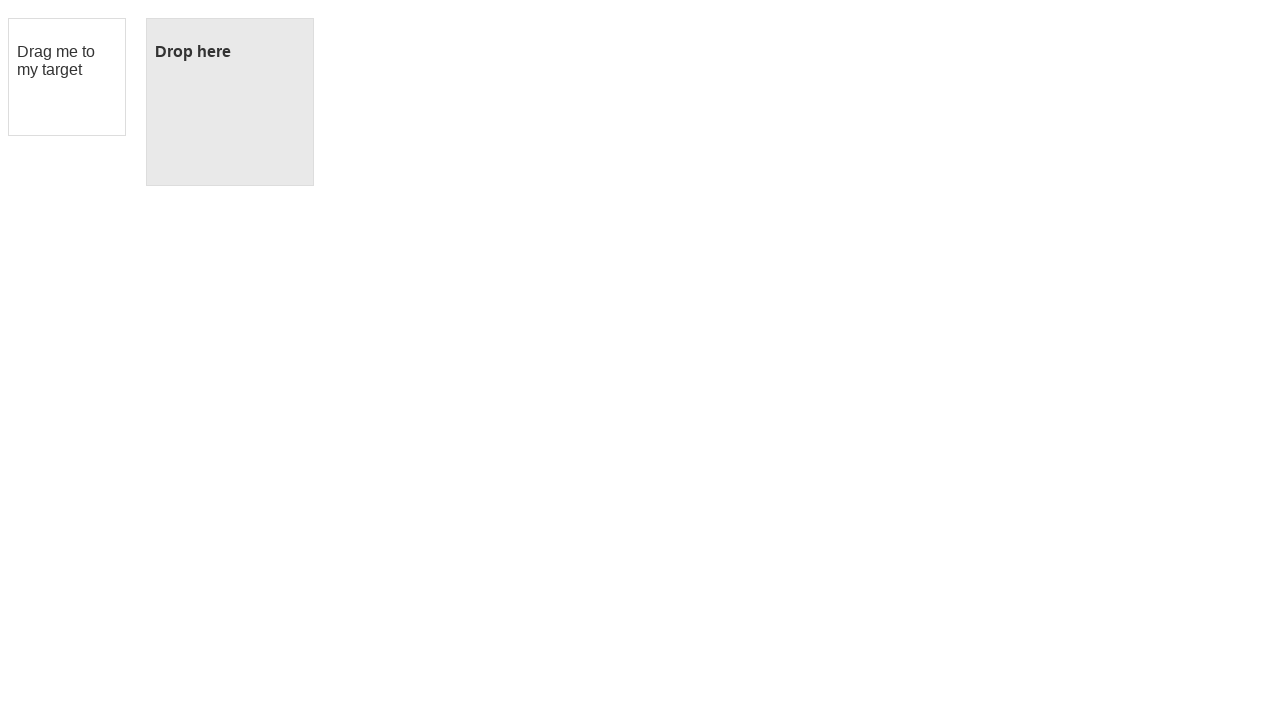

Located droppable target element
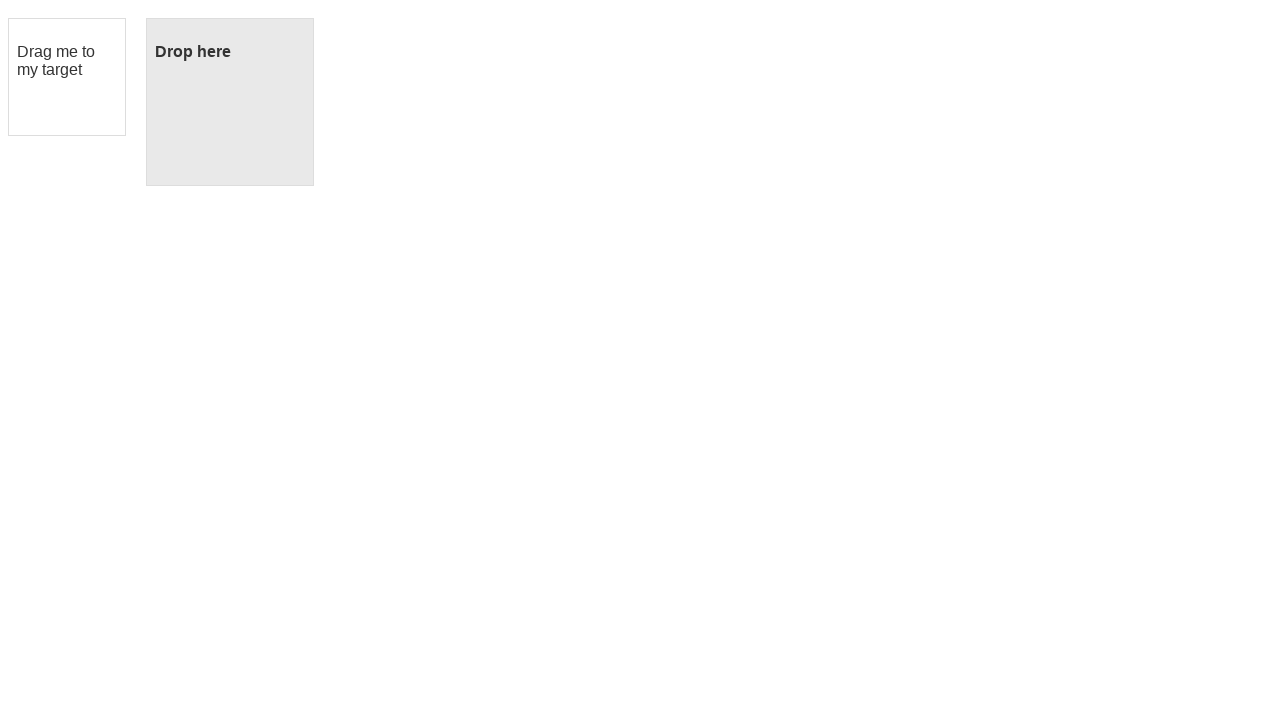

Dragged source element onto target droppable area at (230, 102)
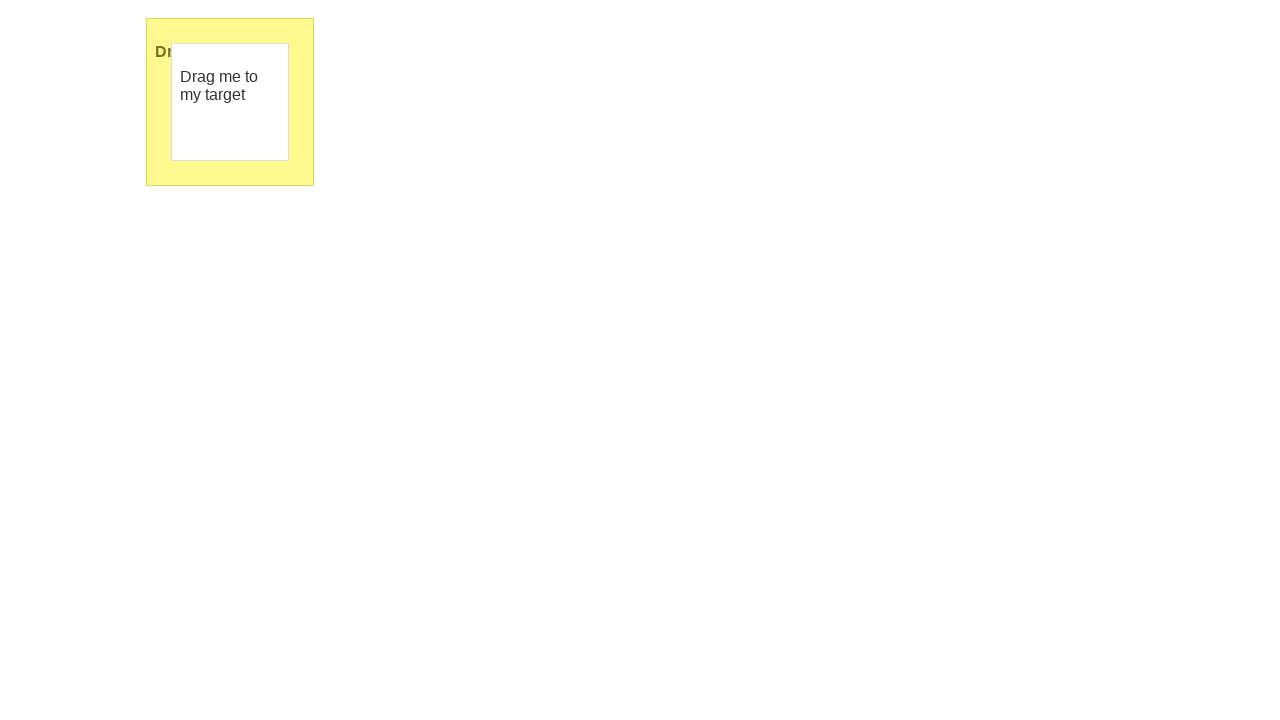

Verified drag and drop was successful - target element shows 'Dropped!' text
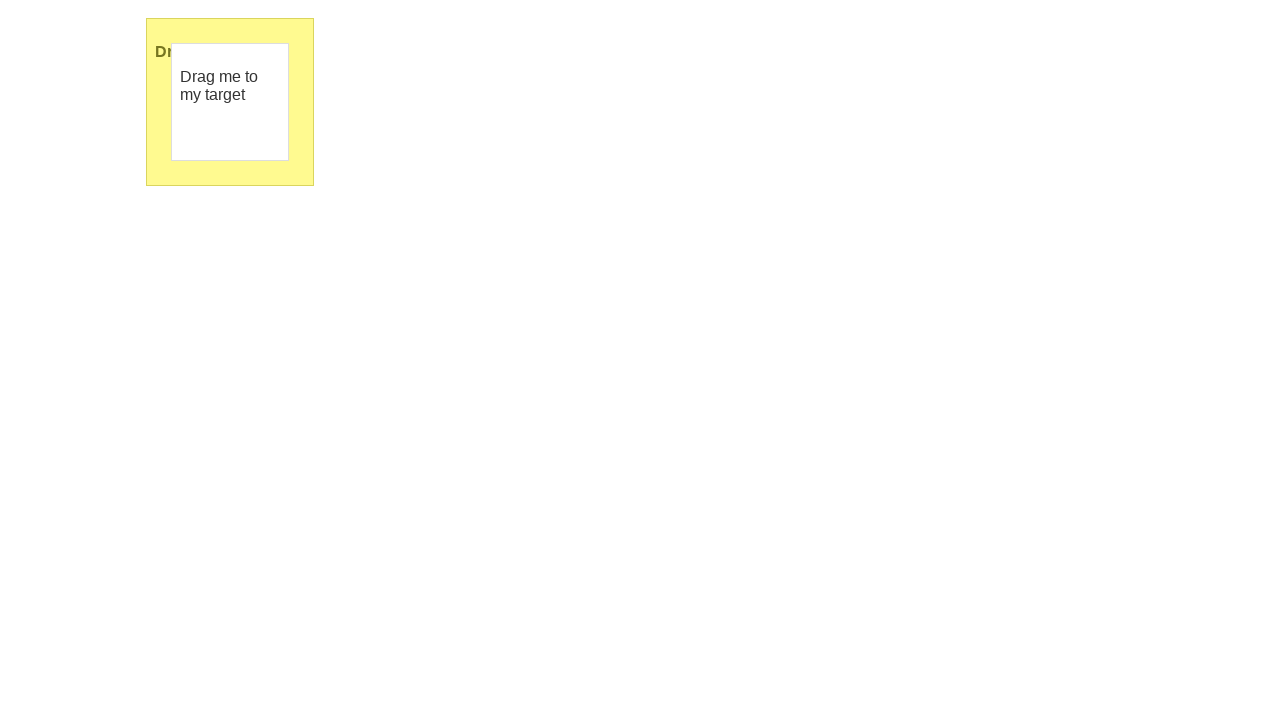

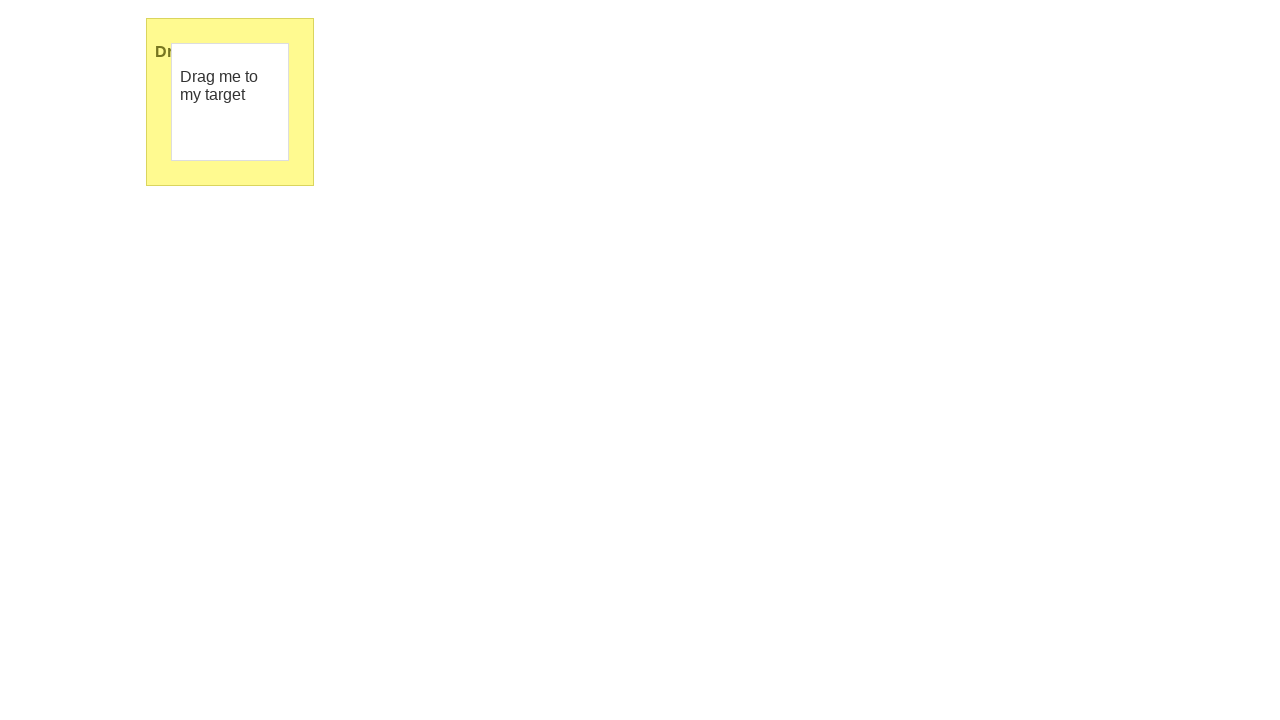